Navigates to the GitHub homepage and waits for the page to load completely

Starting URL: https://github.com

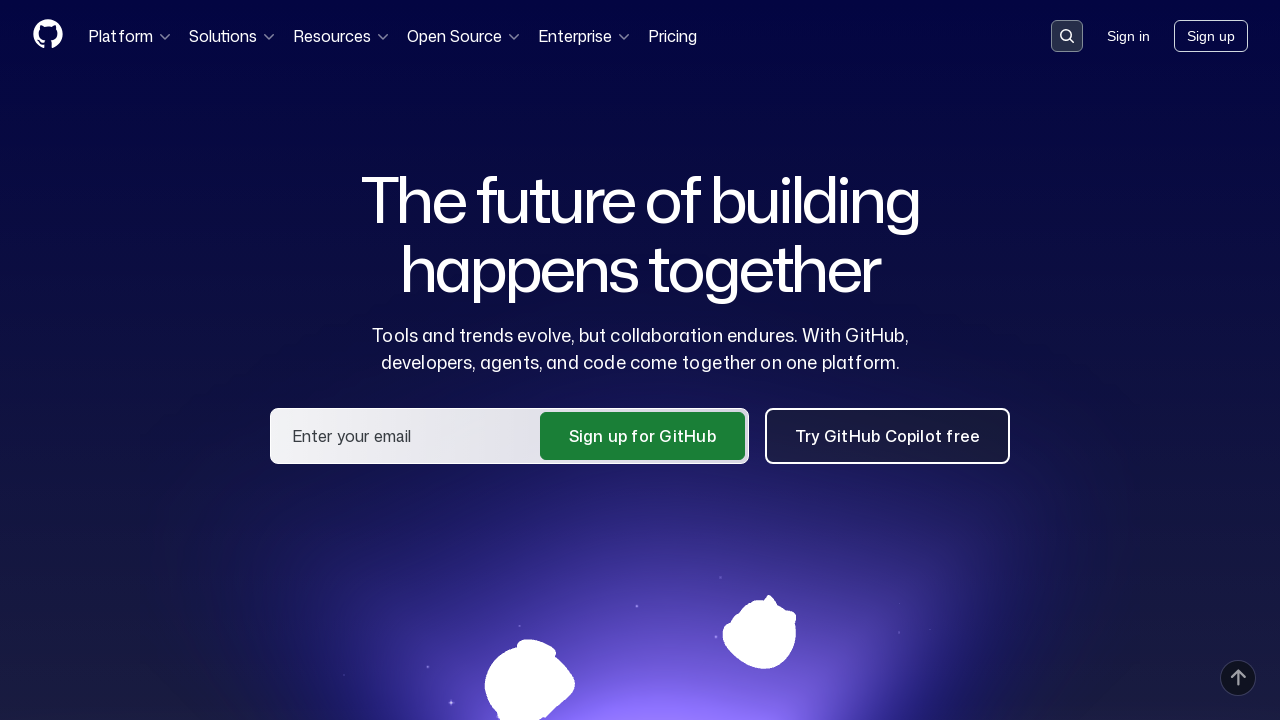

Navigated to GitHub homepage
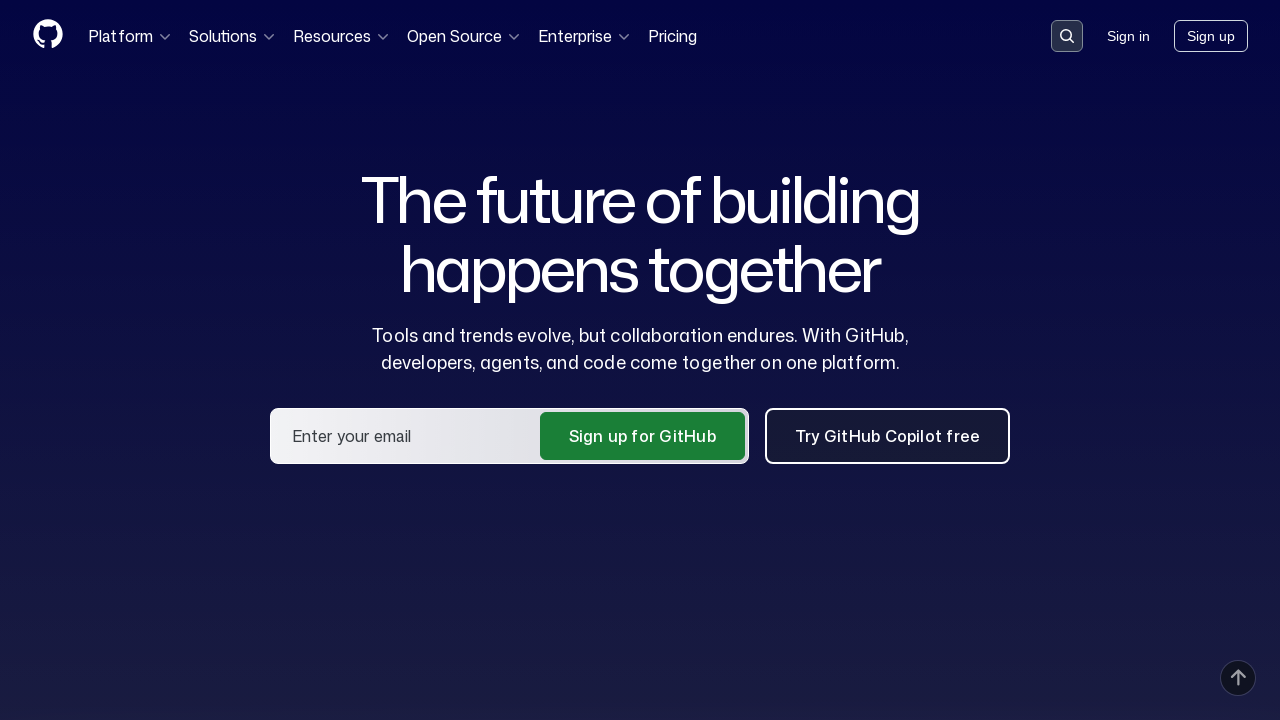

Waited for network to be idle, indicating page fully loaded
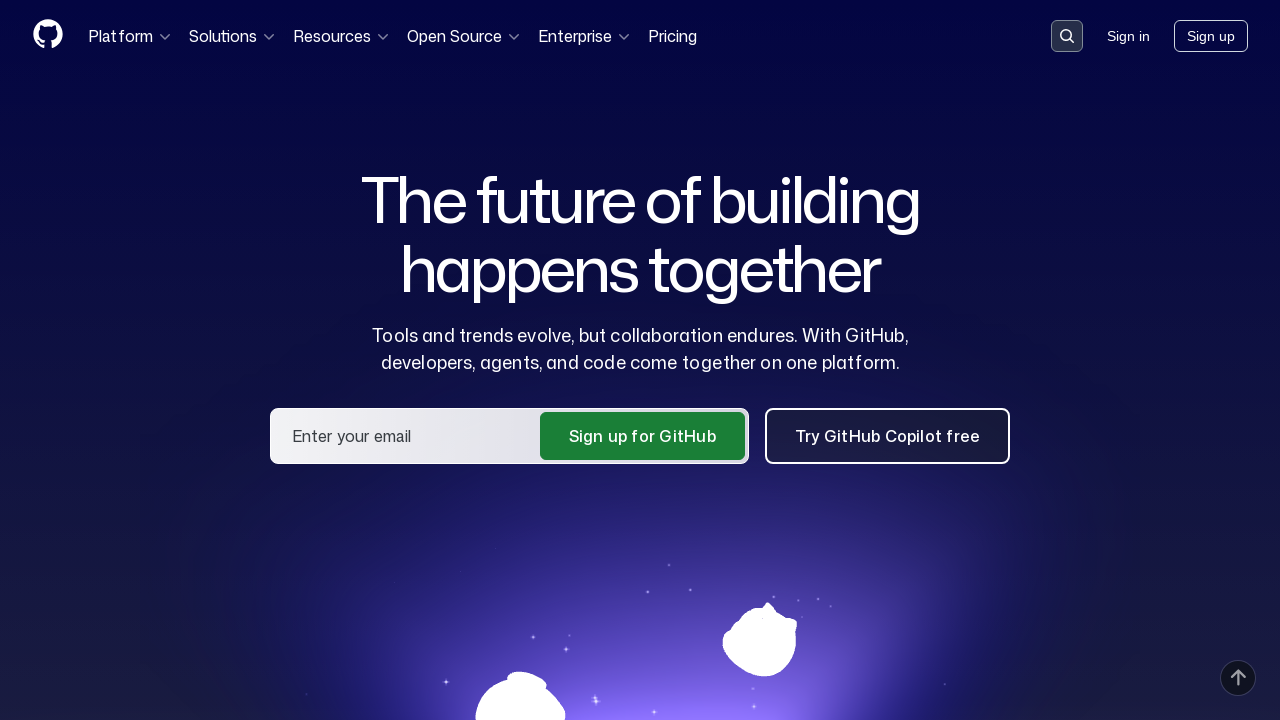

Verified GitHub header element is present on the page
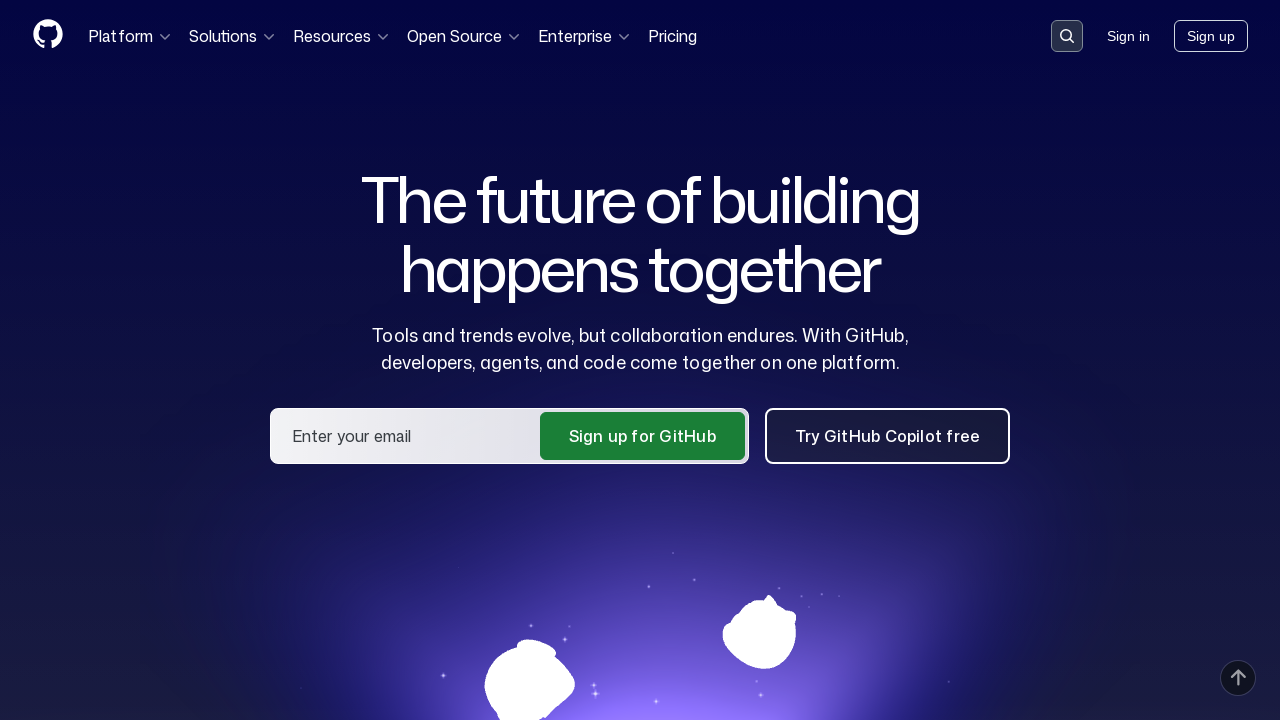

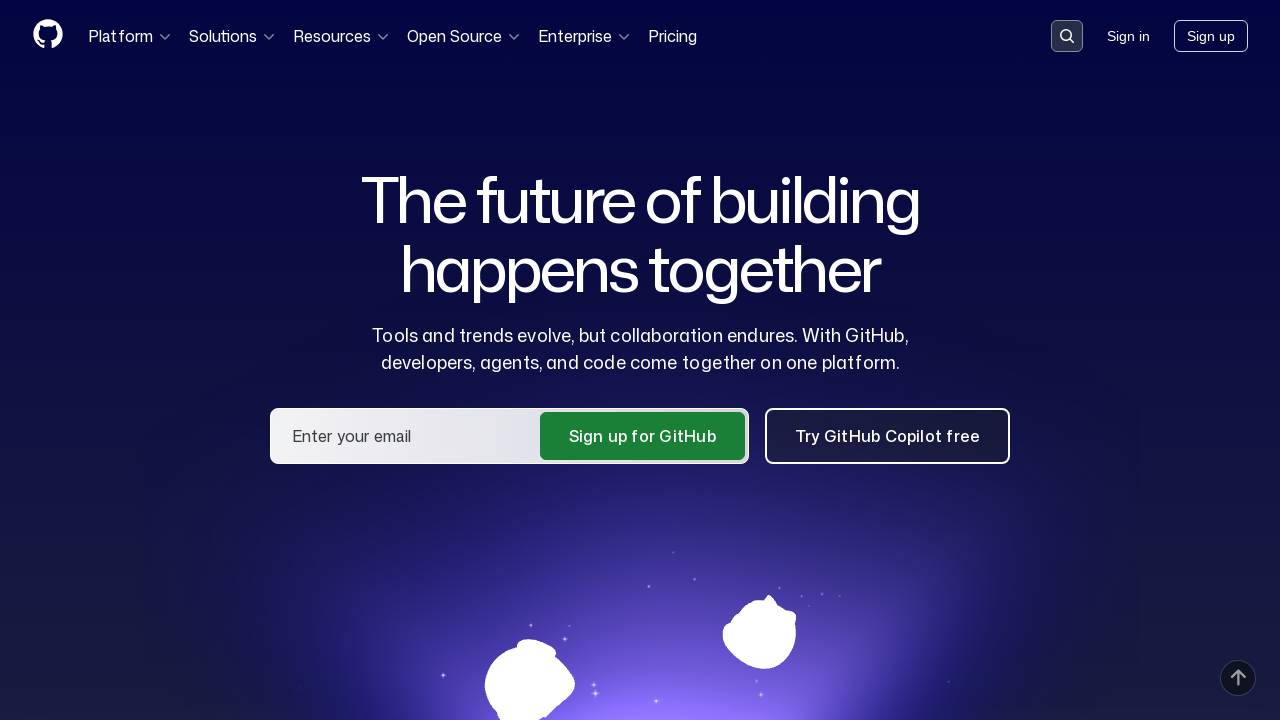